Navigates to Home Depot homepage, maximizes the browser window, and verifies the page loads by checking the title and URL are accessible.

Starting URL: https://www.homedepot.com/

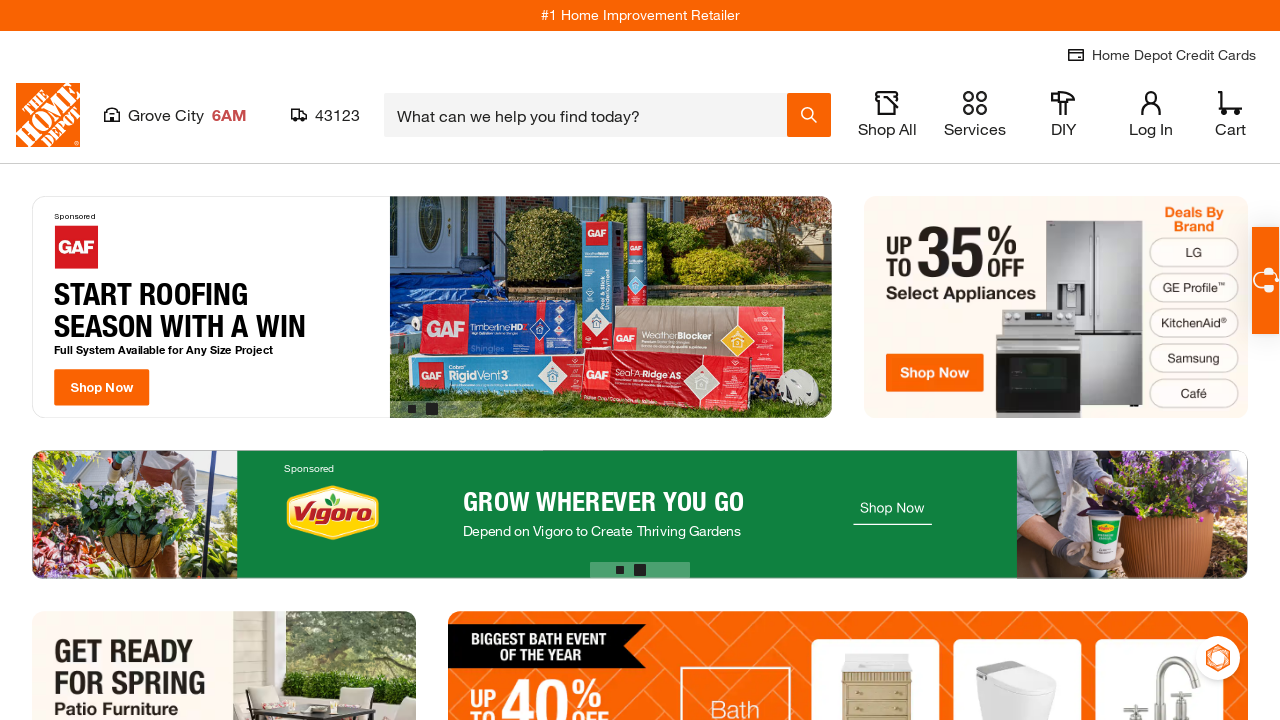

Set viewport size to 1920x1080
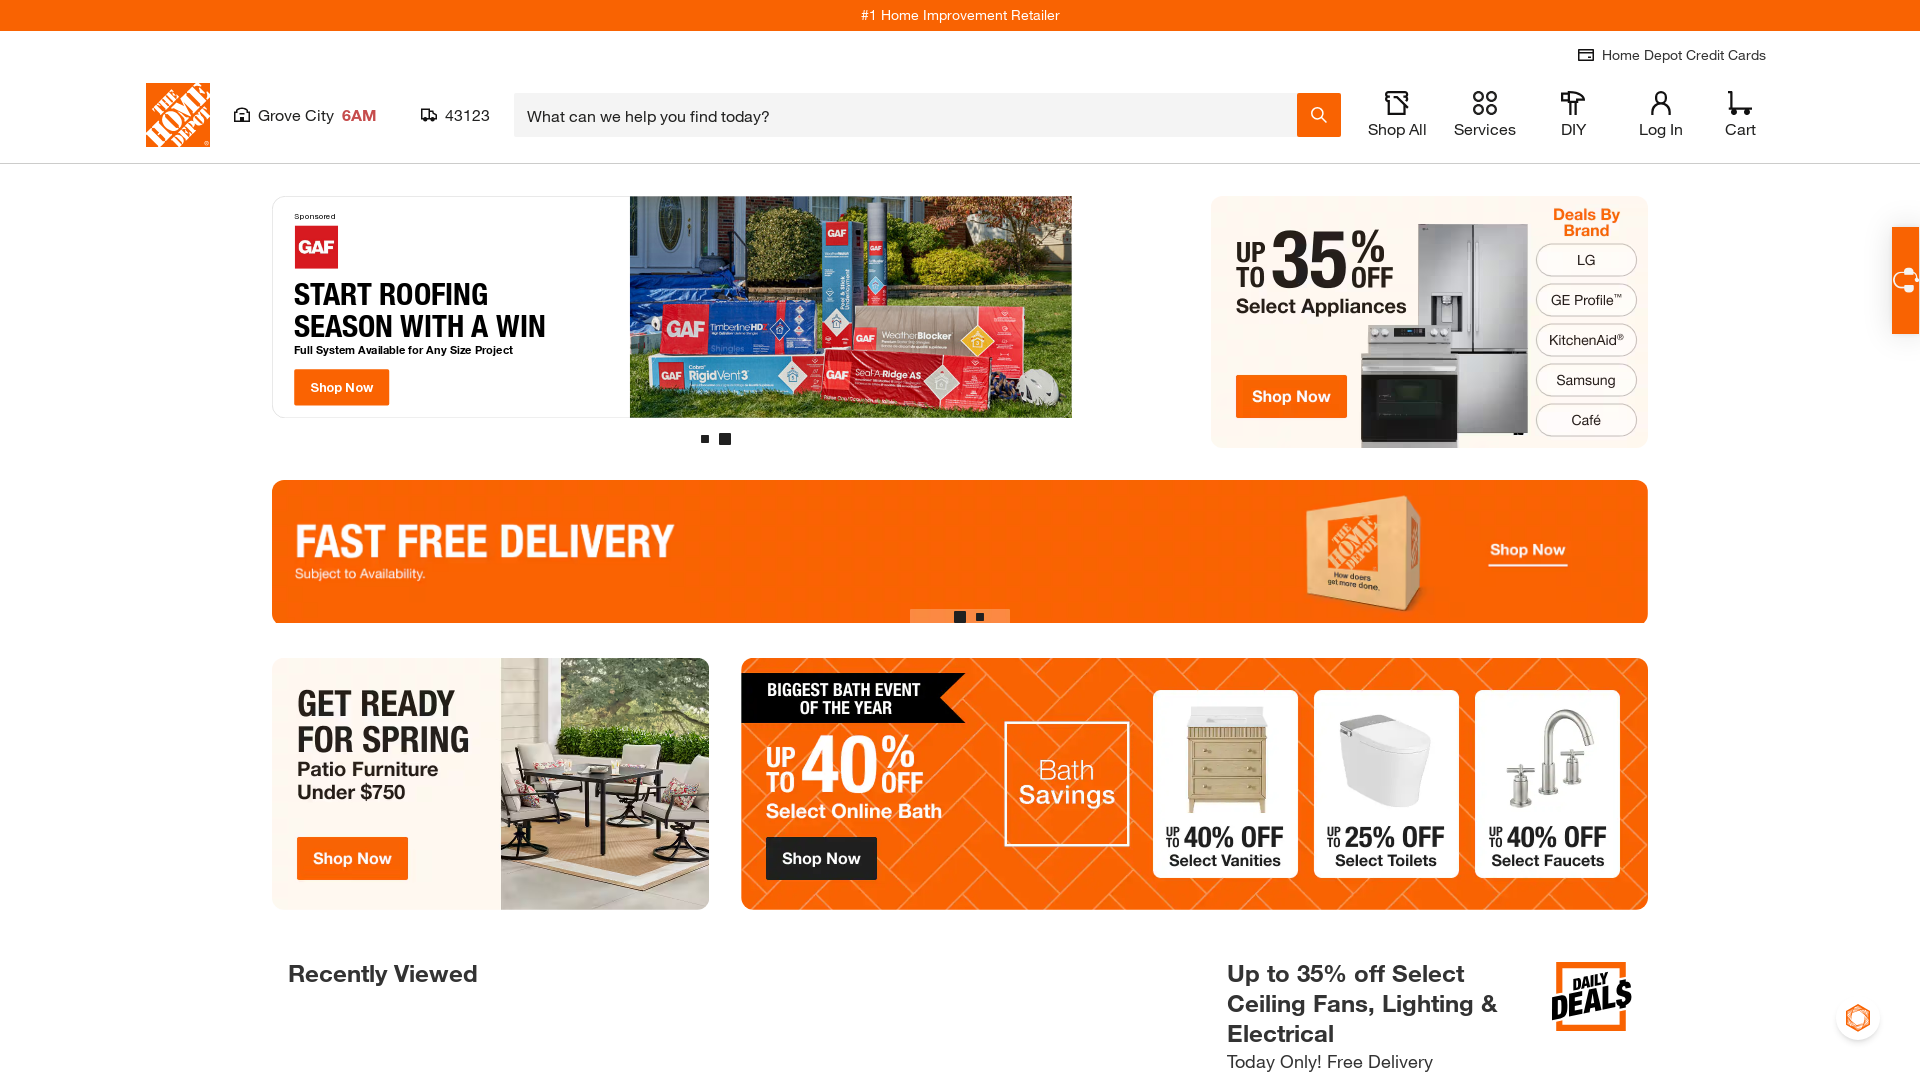

Page DOM content loaded
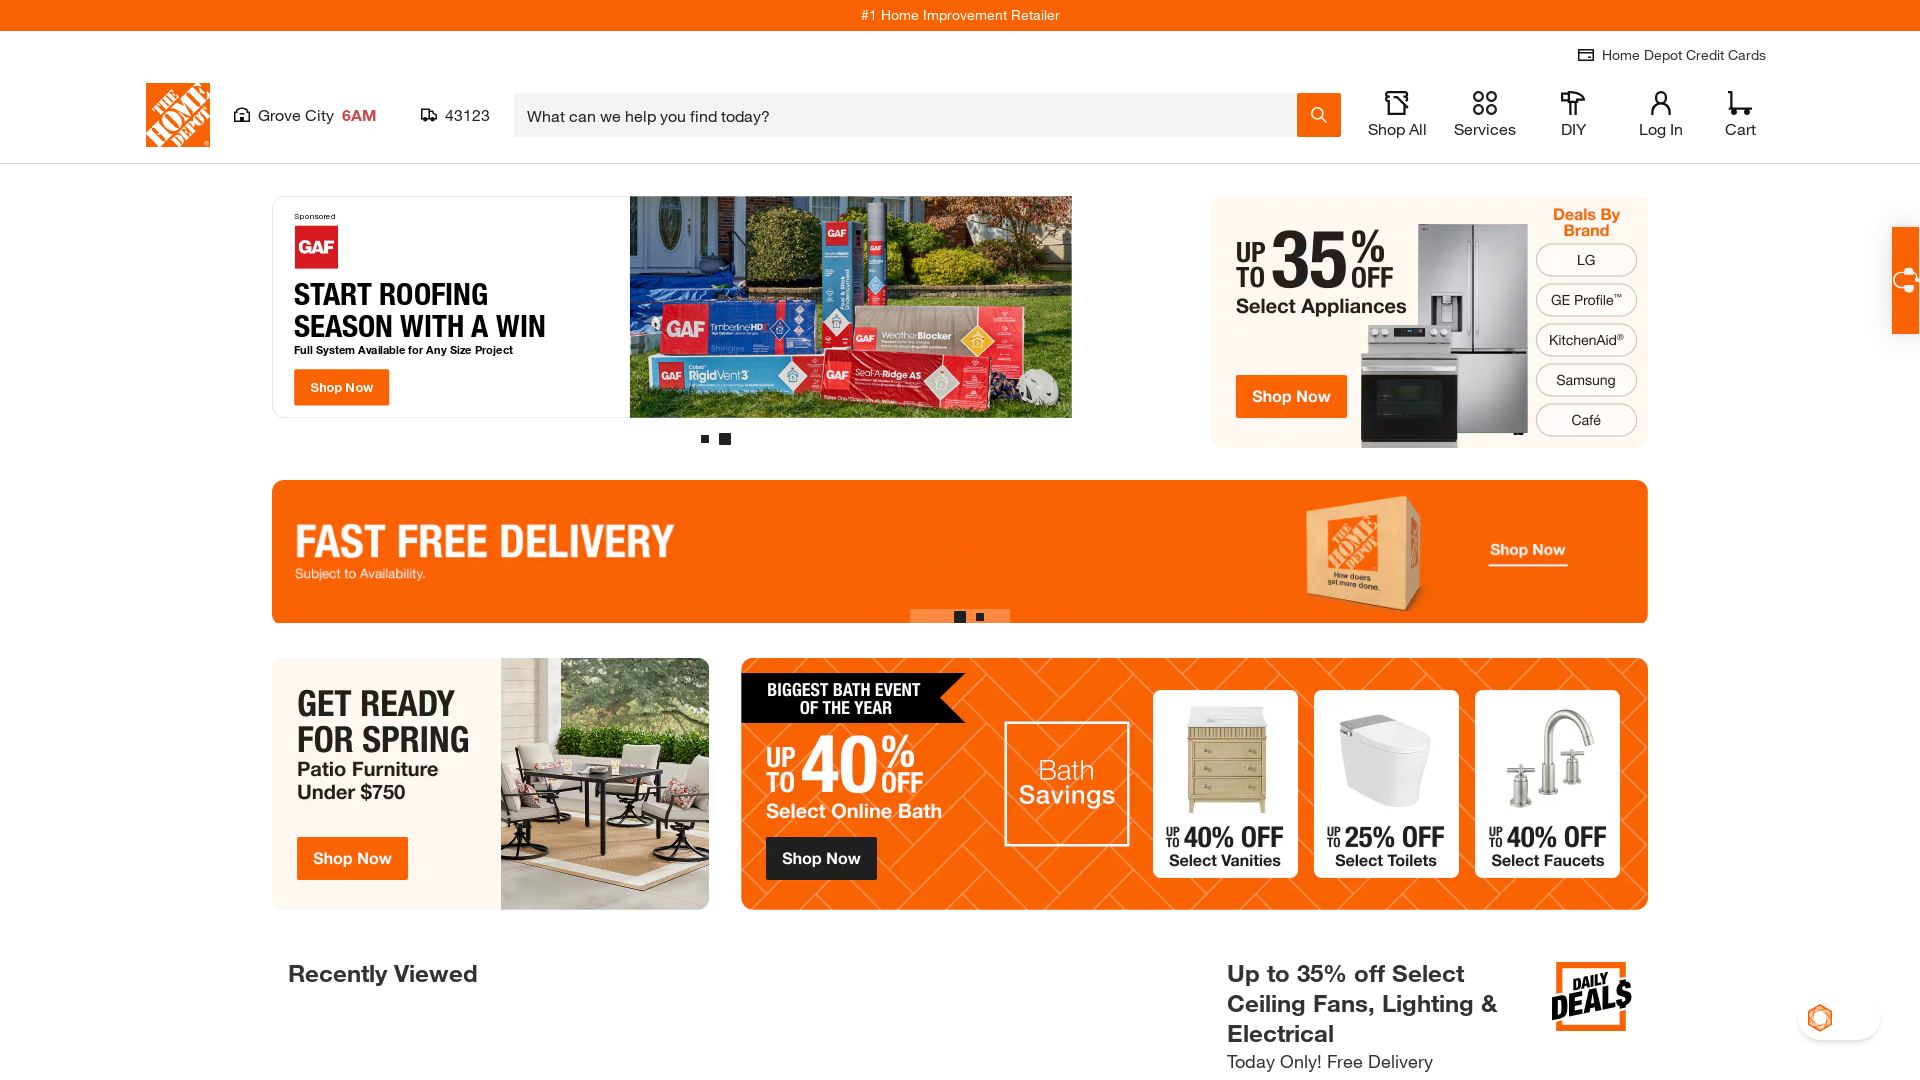

Retrieved page title: The Home Depot
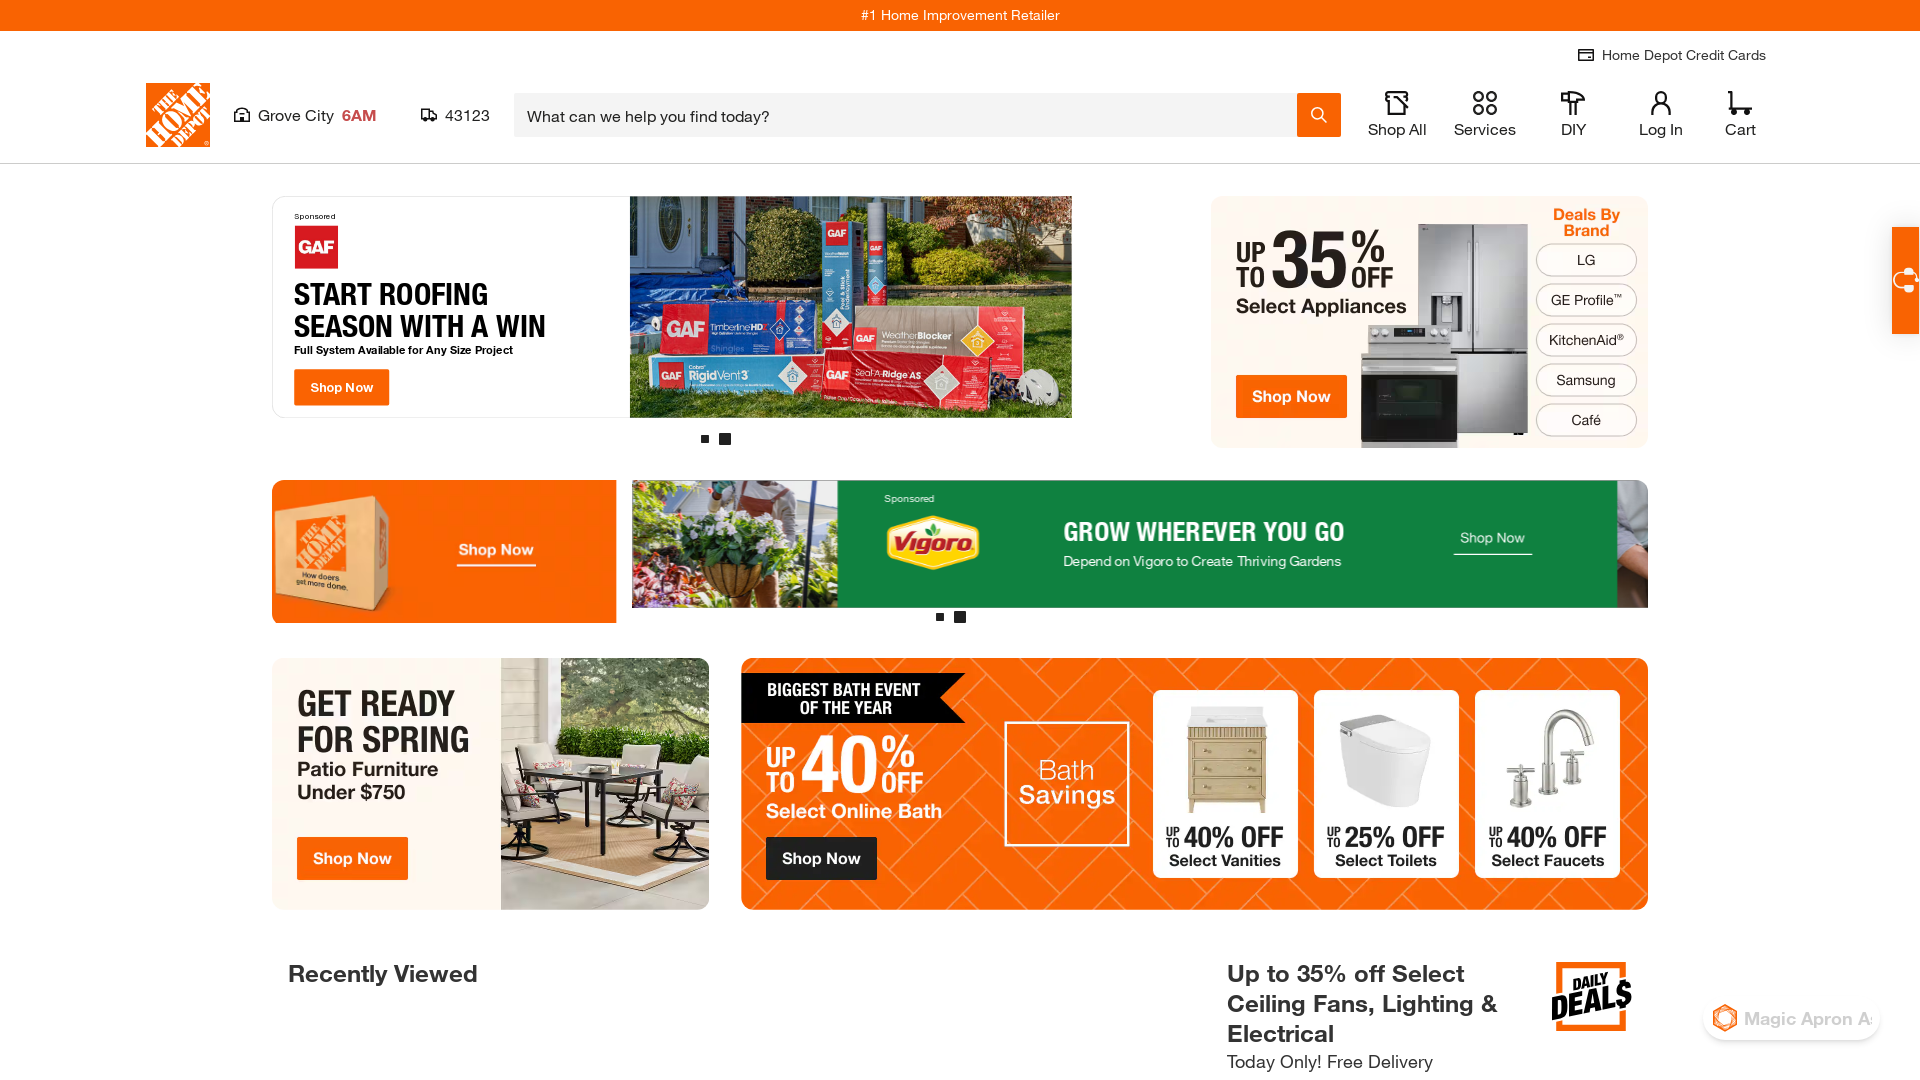

Retrieved current URL: https://www.homedepot.com/
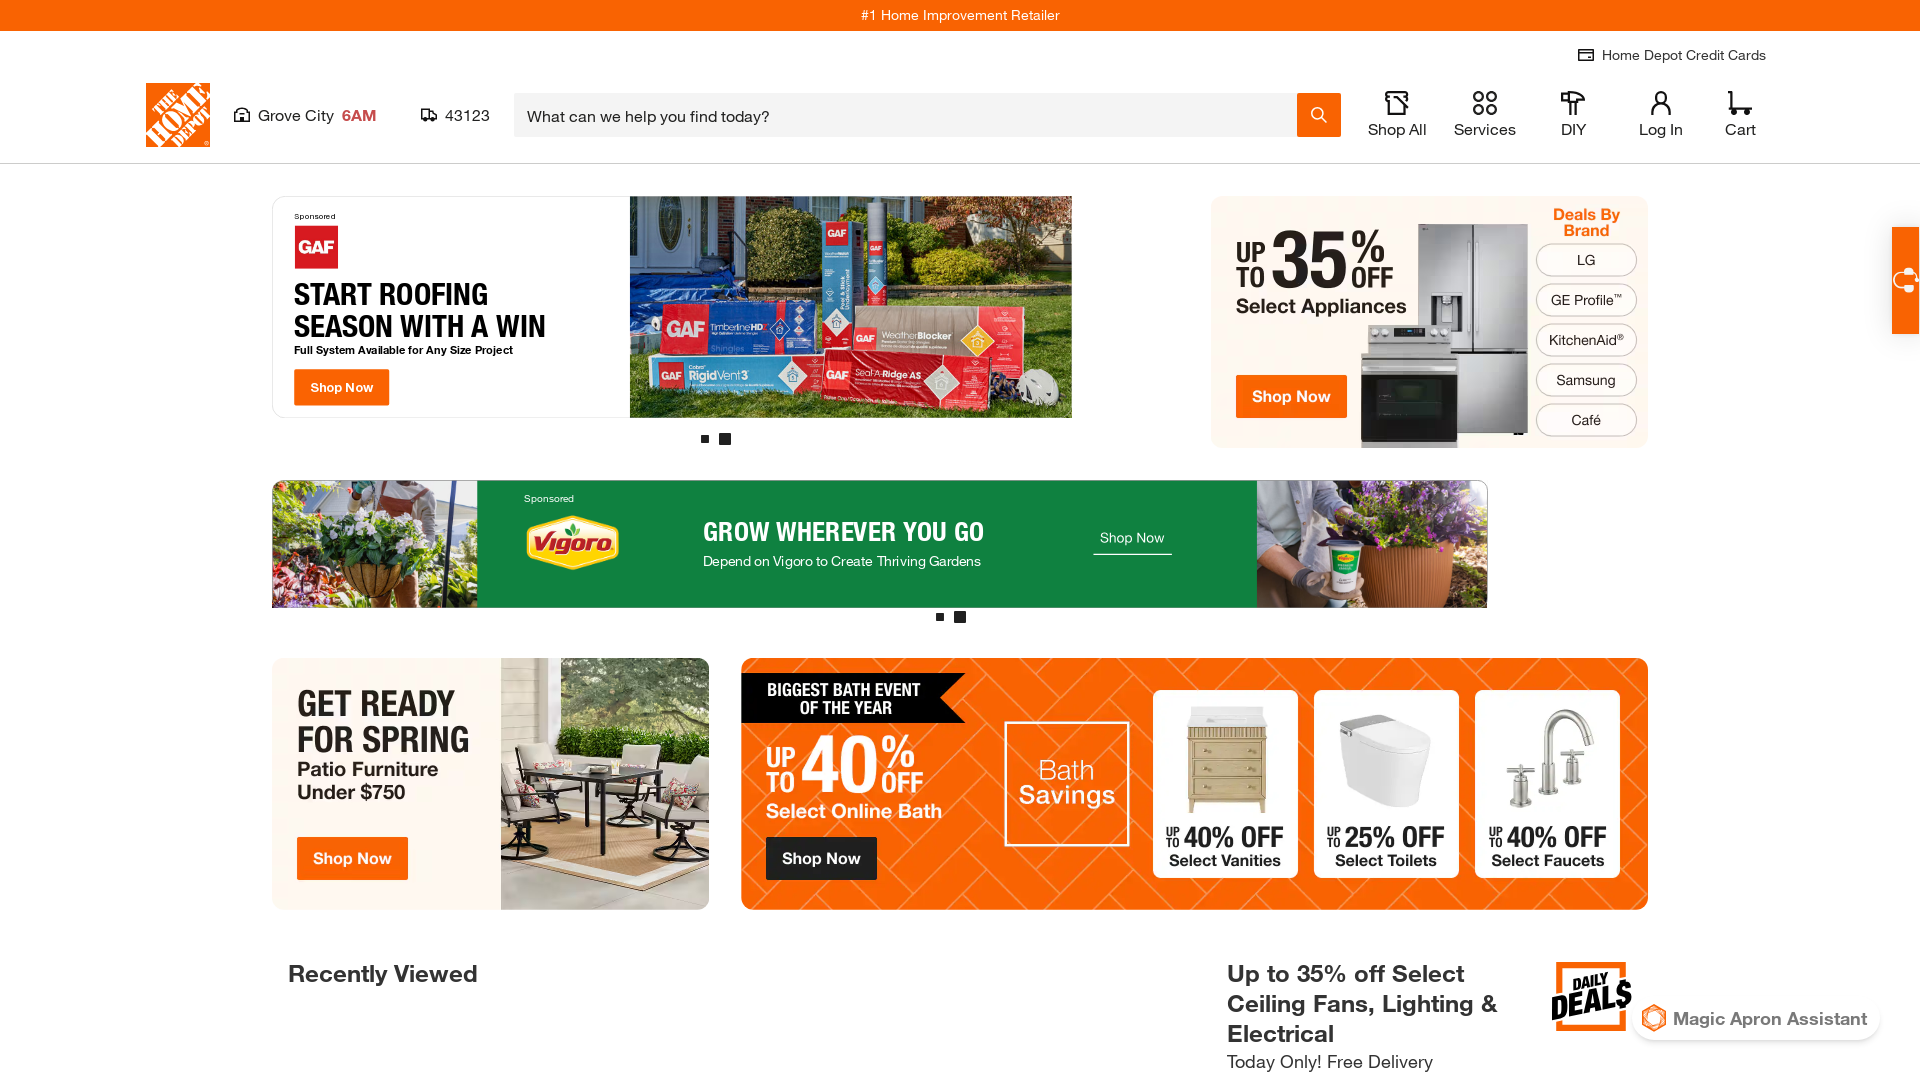

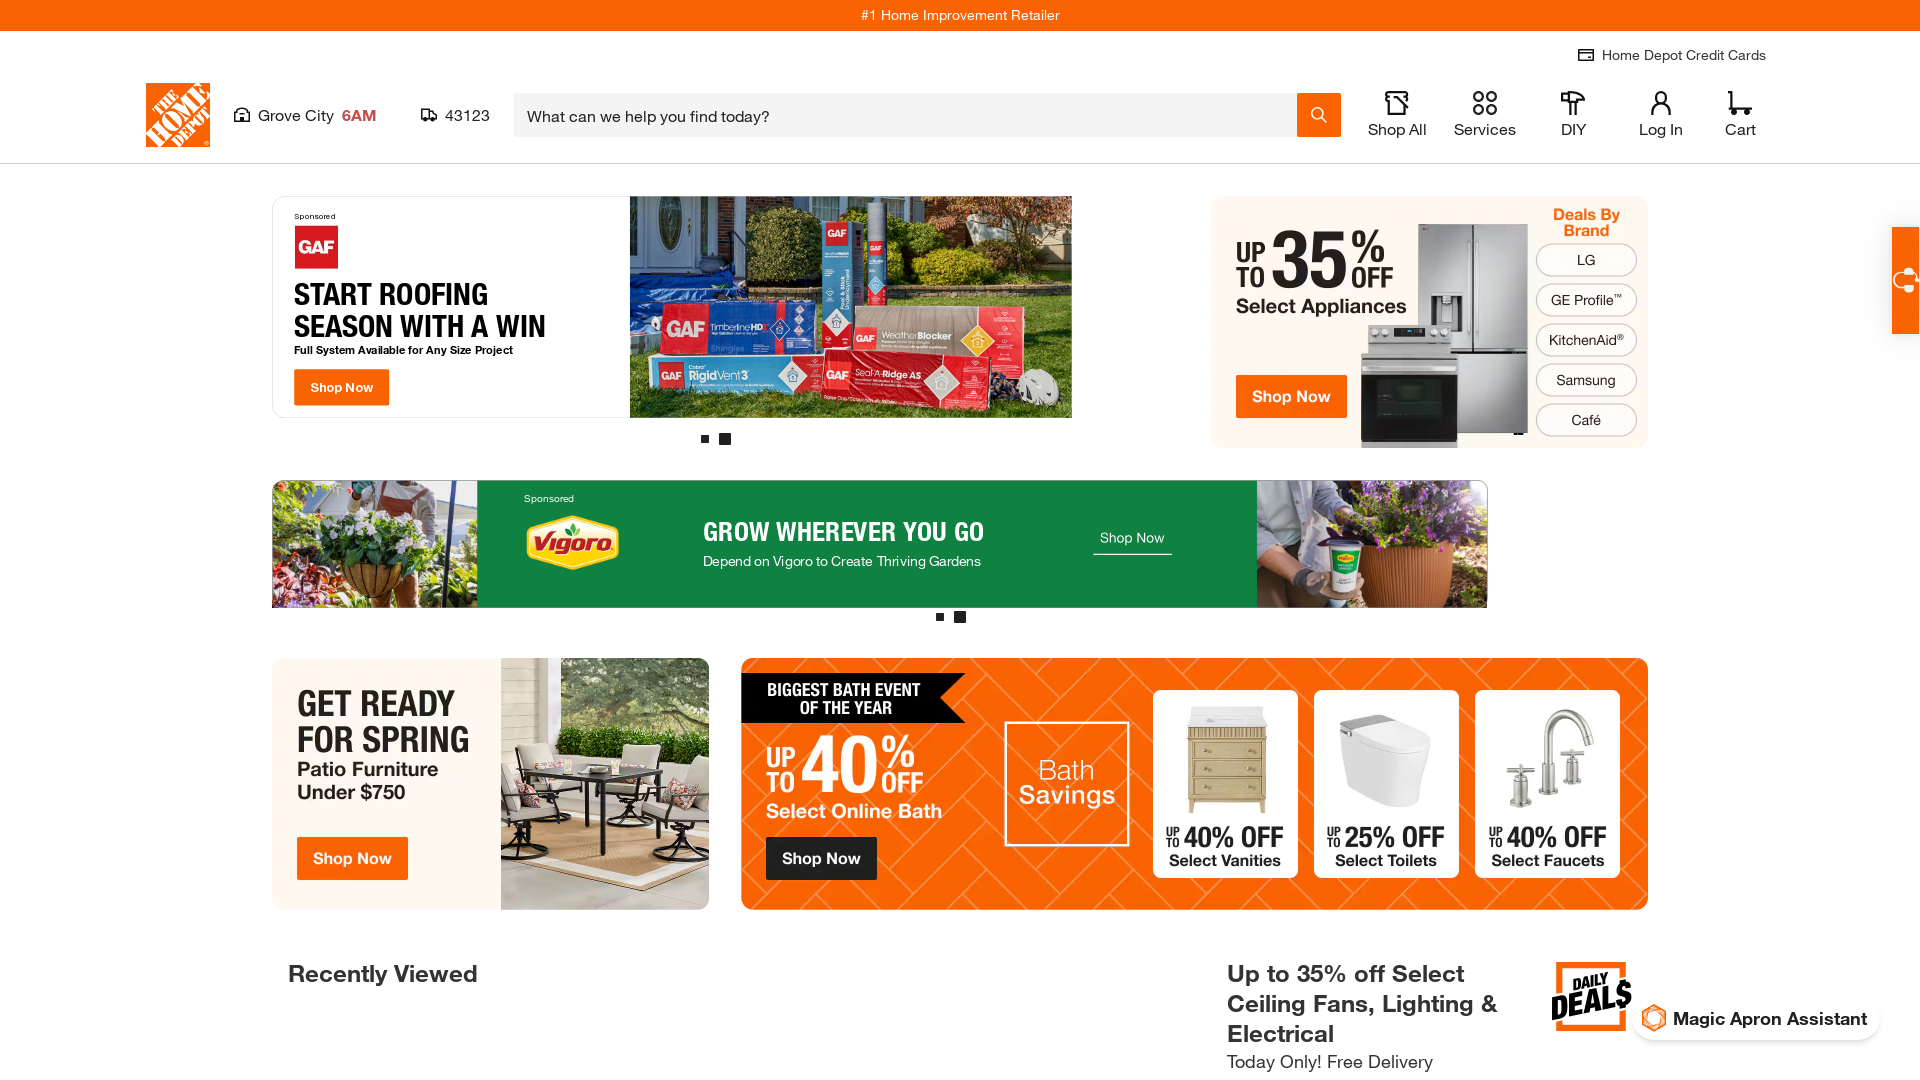